Tests relative locator functionality by finding elements relative to other elements (above, below, left, right) and interacting with form elements on an Angular practice page

Starting URL: https://rahulshettyacademy.com/angularpractice/

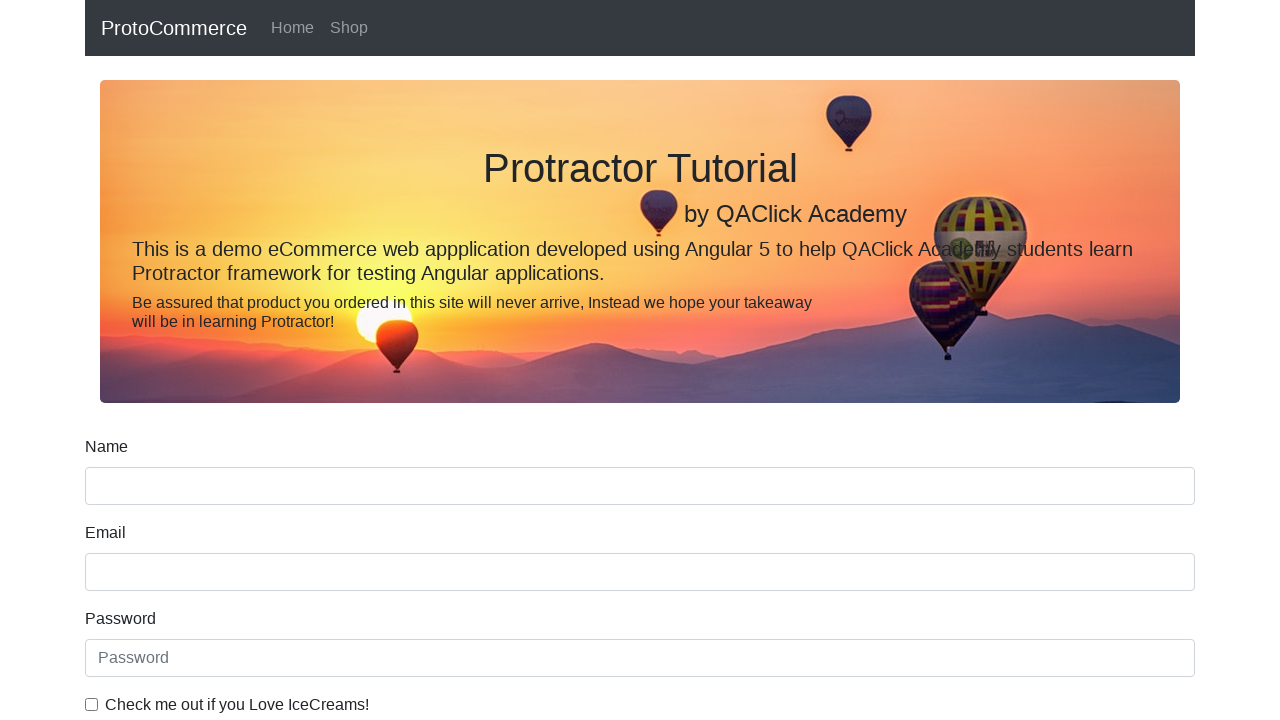

Located name input field using XPath
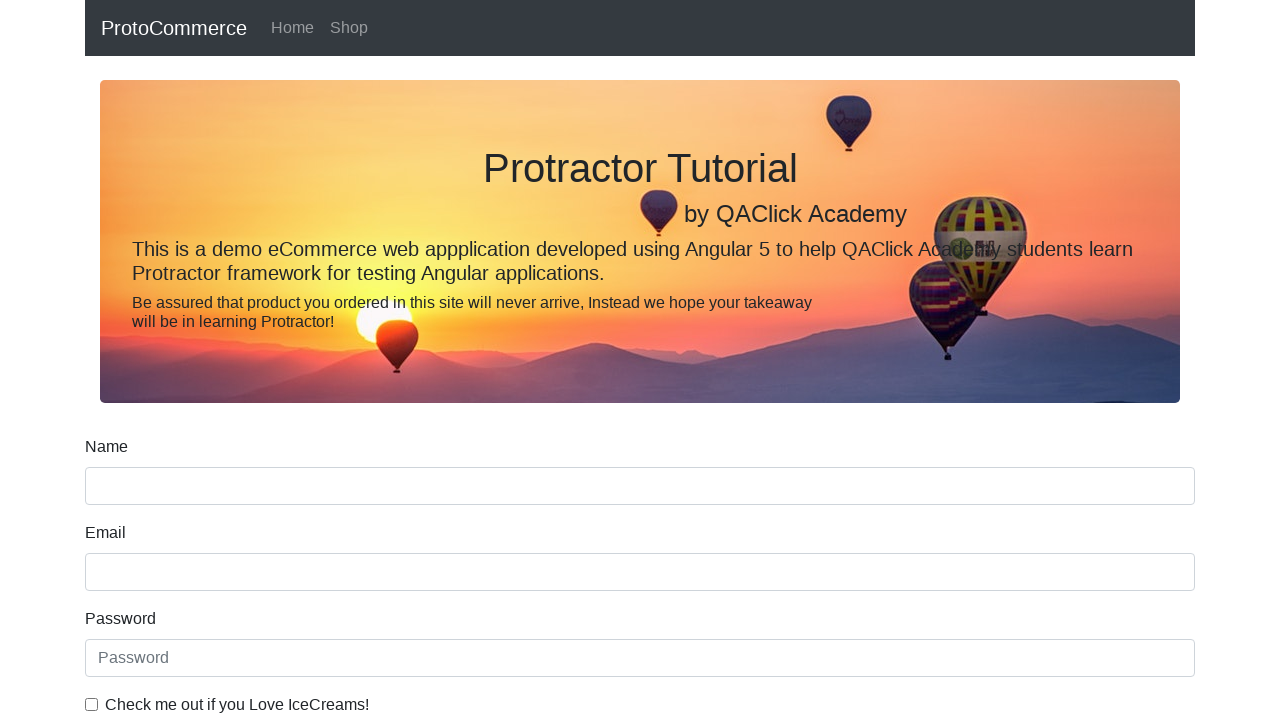

Located 'Name' label above input field
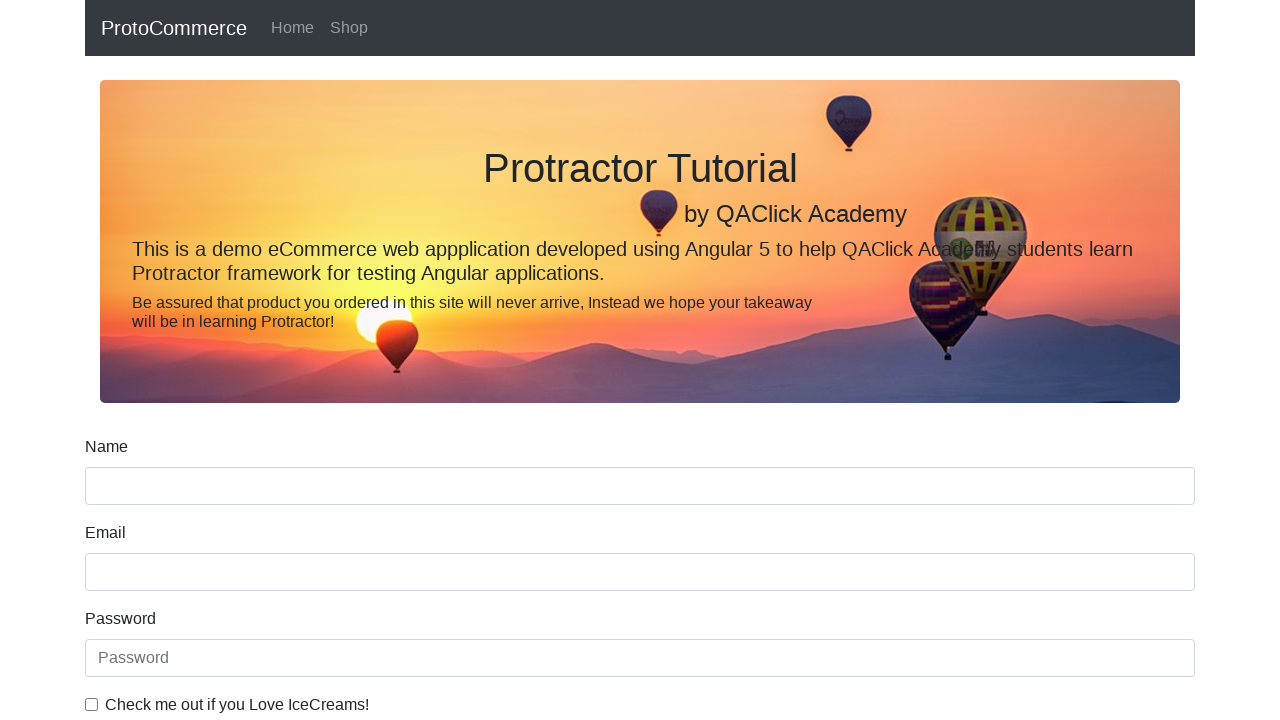

Retrieved and printed 'Name' label text content
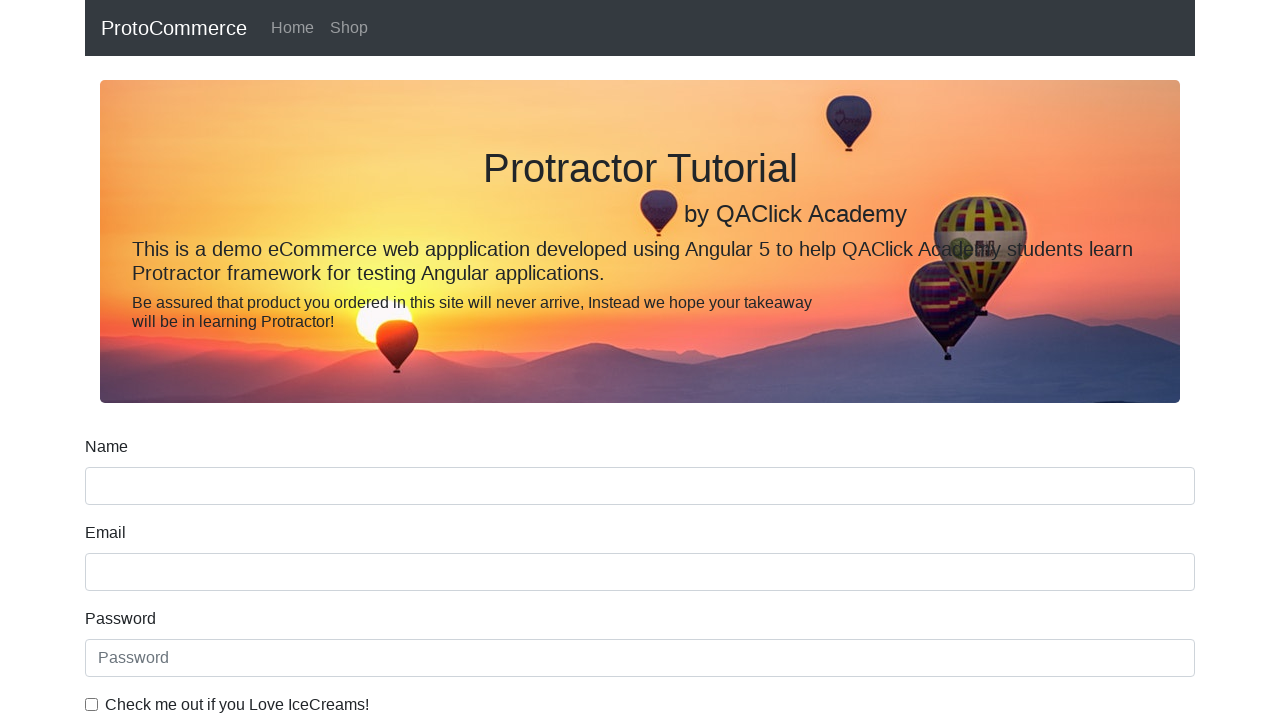

Located 'Date of Birth' label
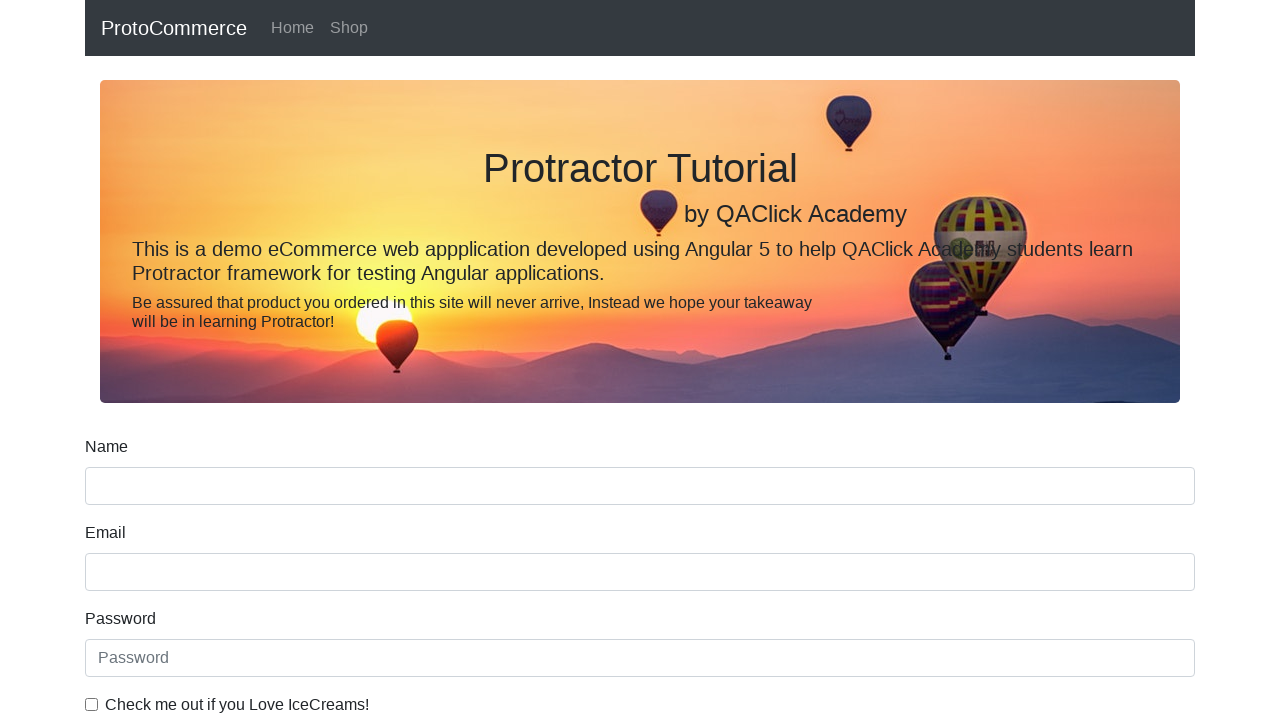

Clicked submit button below Date of Birth field at (123, 491) on input[type='submit']
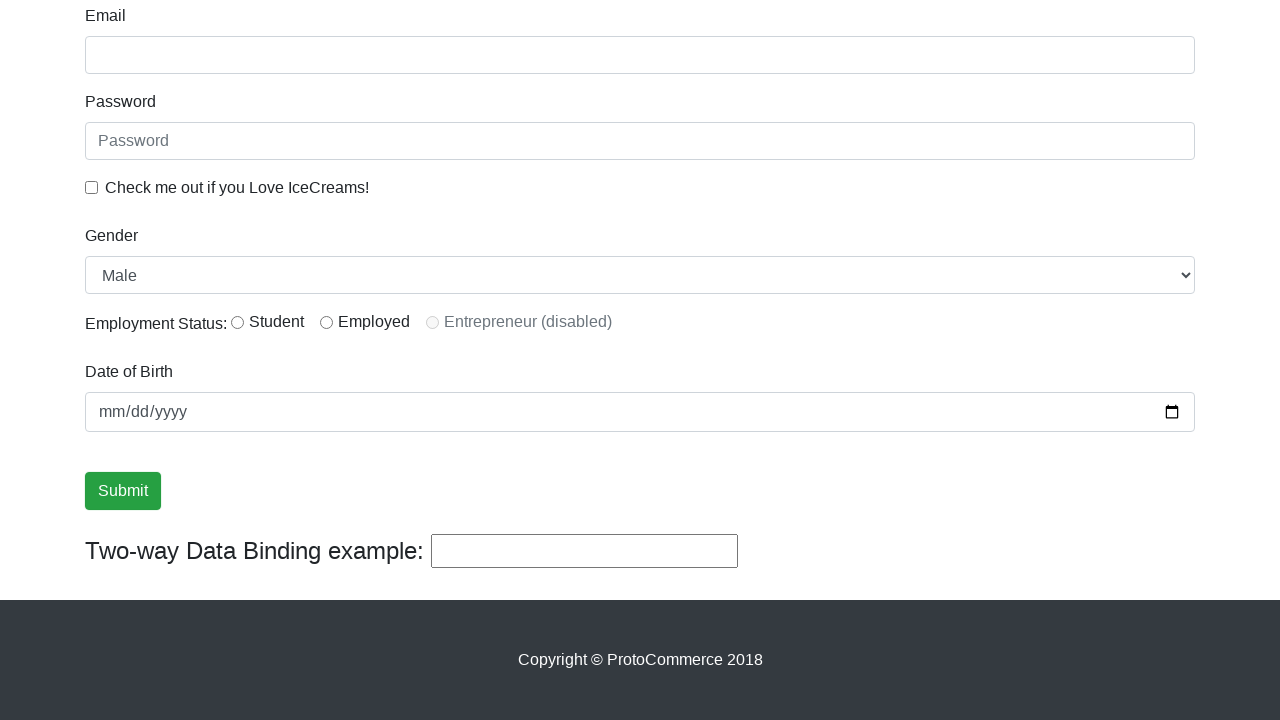

Located ice cream preference label
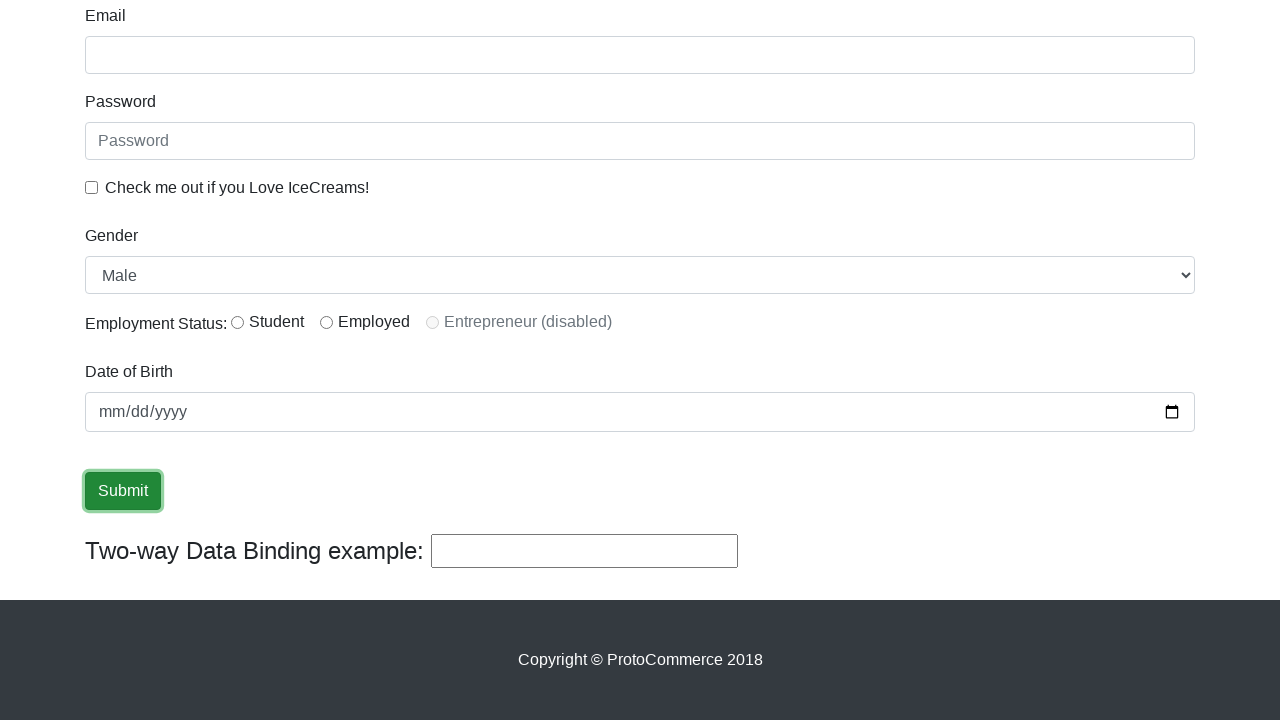

Clicked checkbox for ice cream preference at (92, 187) on input[type='checkbox'] >> nth=0
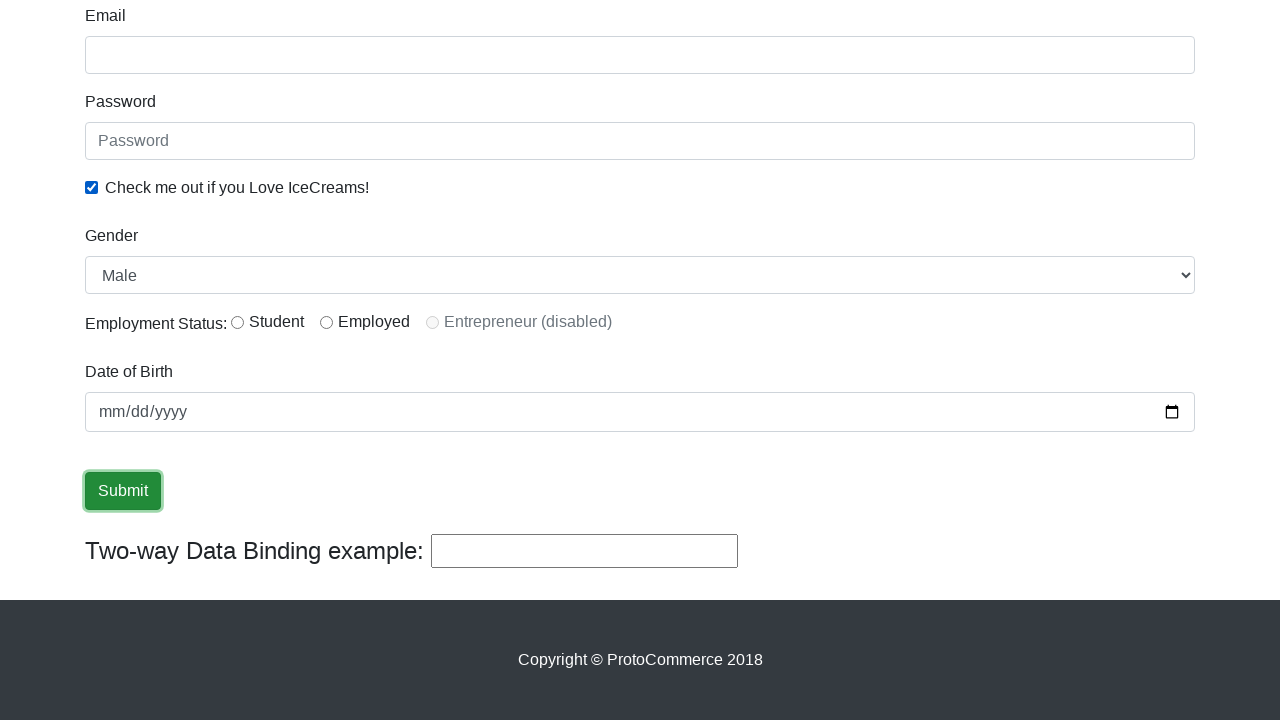

Located first radio button with ID 'inlineRadio1'
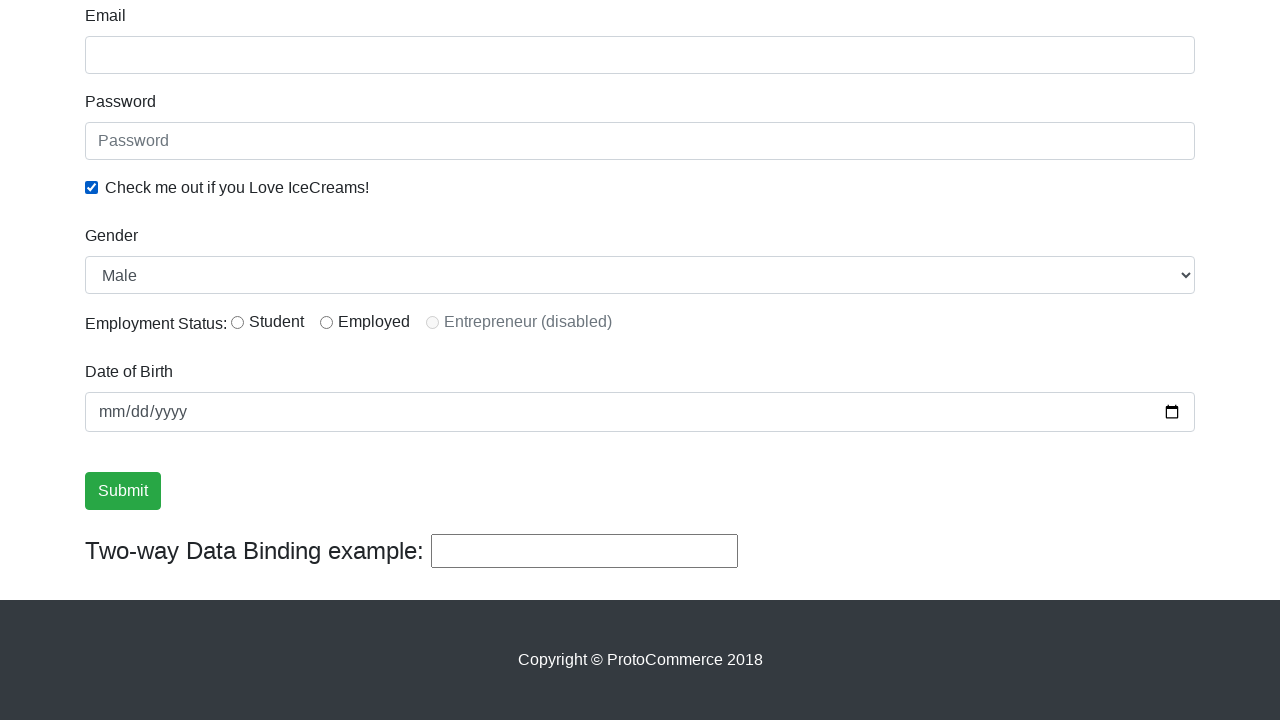

Retrieved text of label associated with first radio button
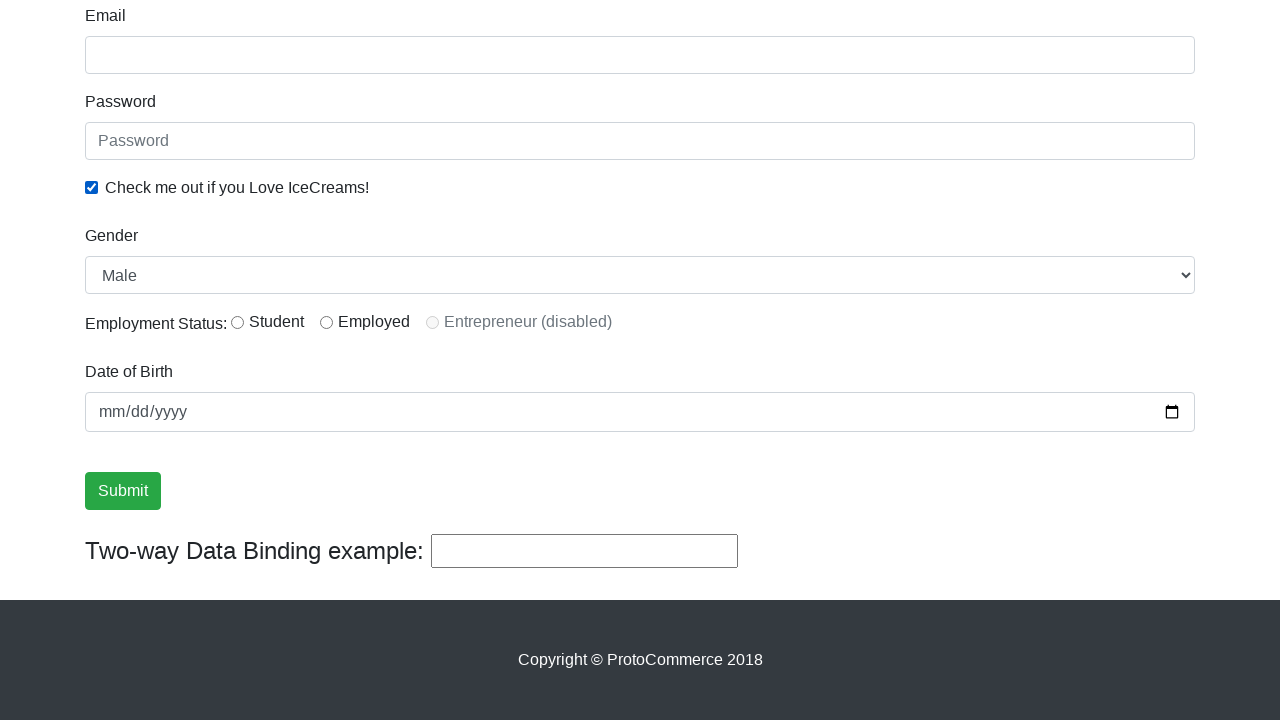

Printed radio button label text content
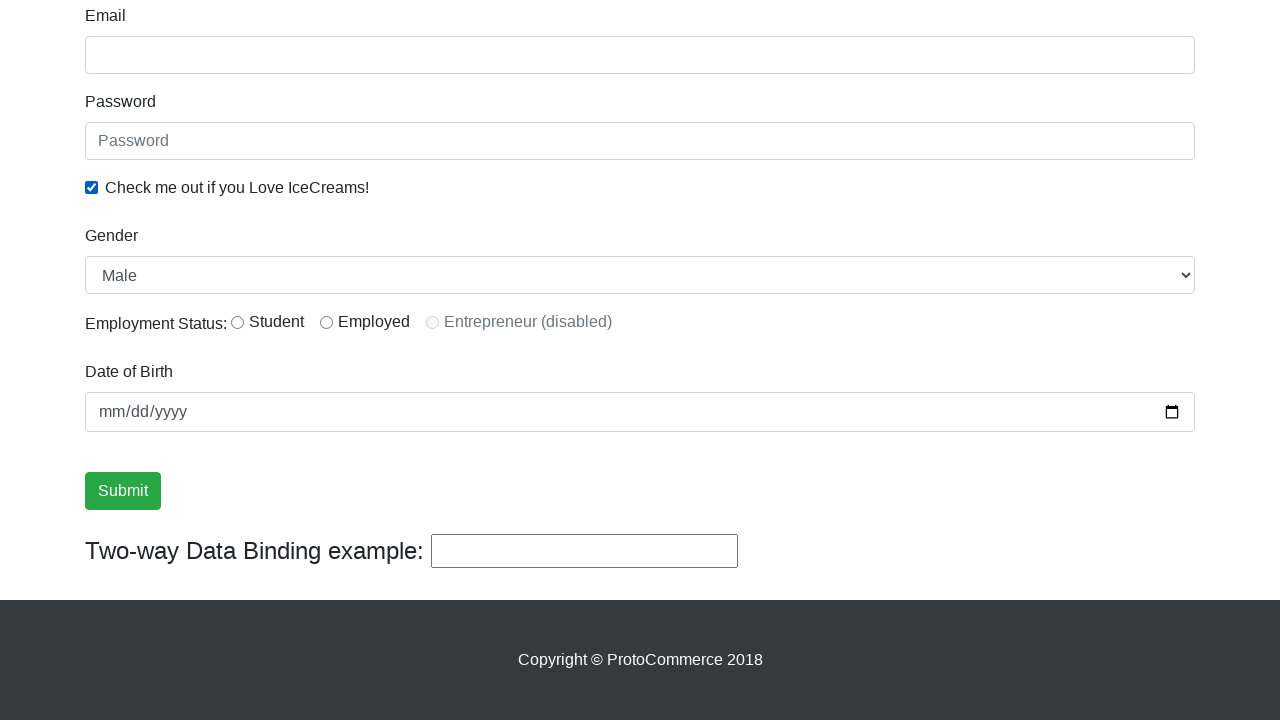

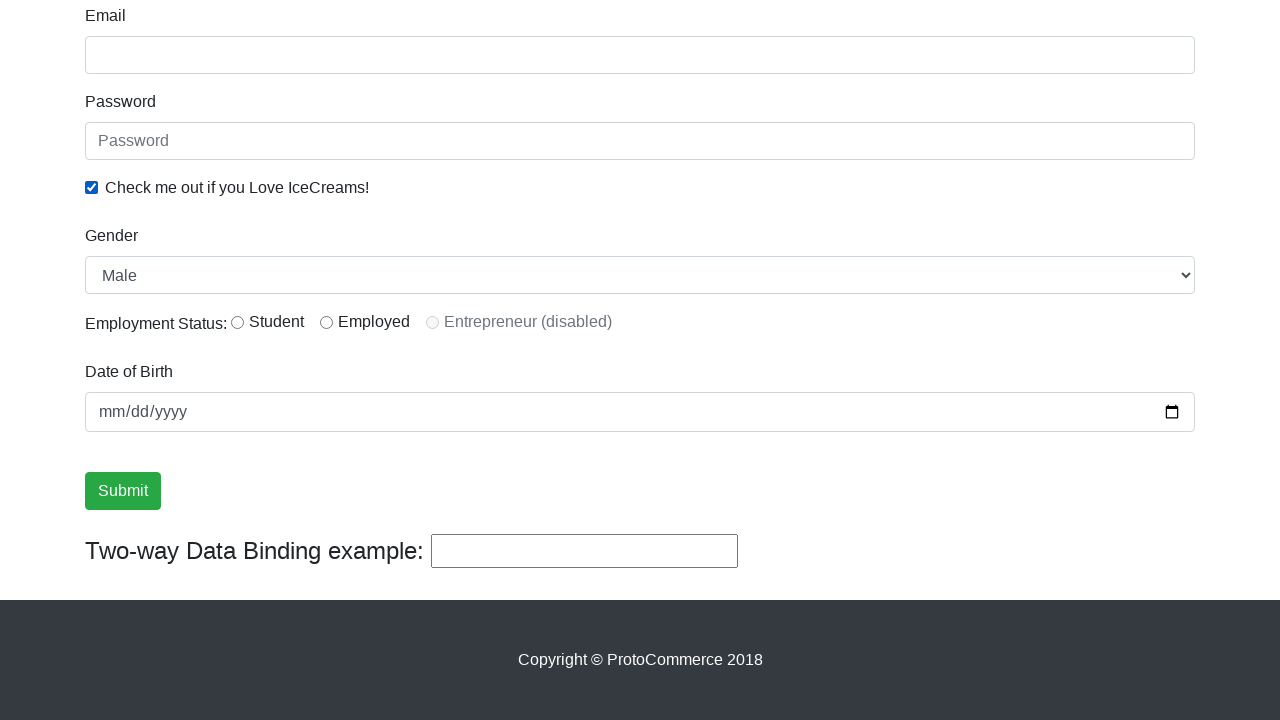